Tests that new todo items are appended to the bottom of the list by creating 3 items and verifying the count

Starting URL: https://demo.playwright.dev/todomvc

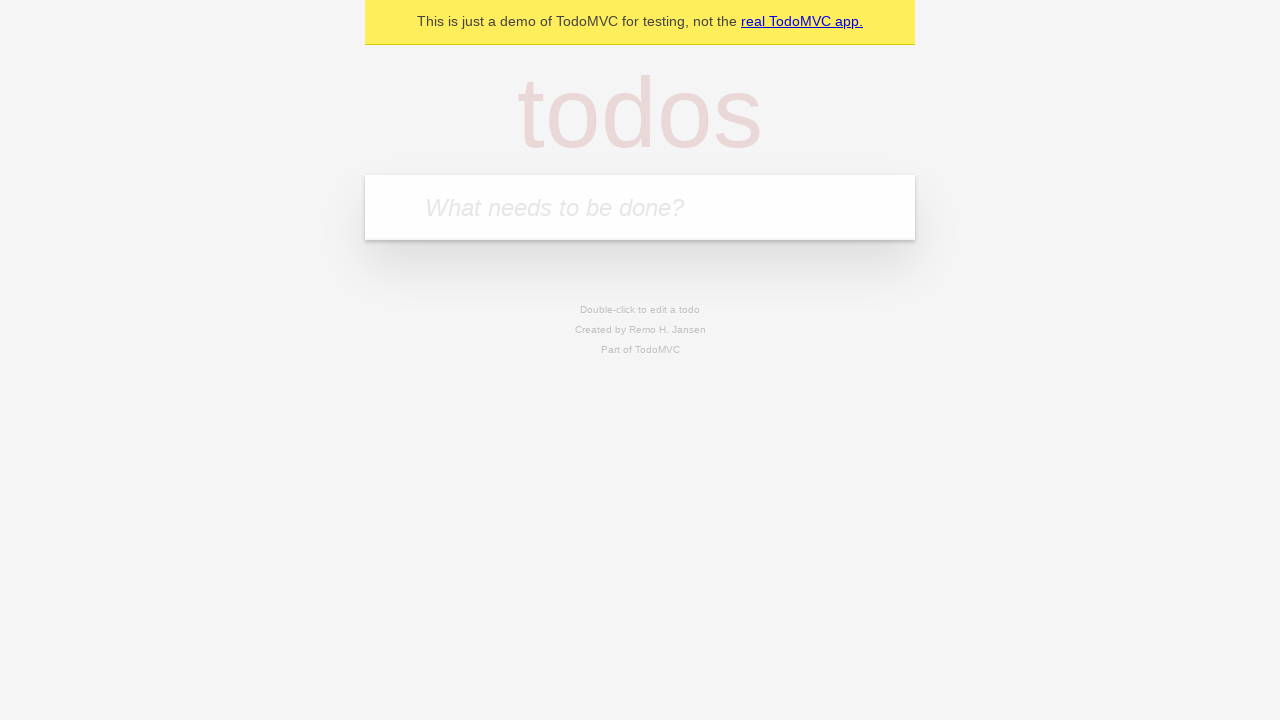

Filled todo input with 'buy some cheese' on internal:attr=[placeholder="What needs to be done?"i]
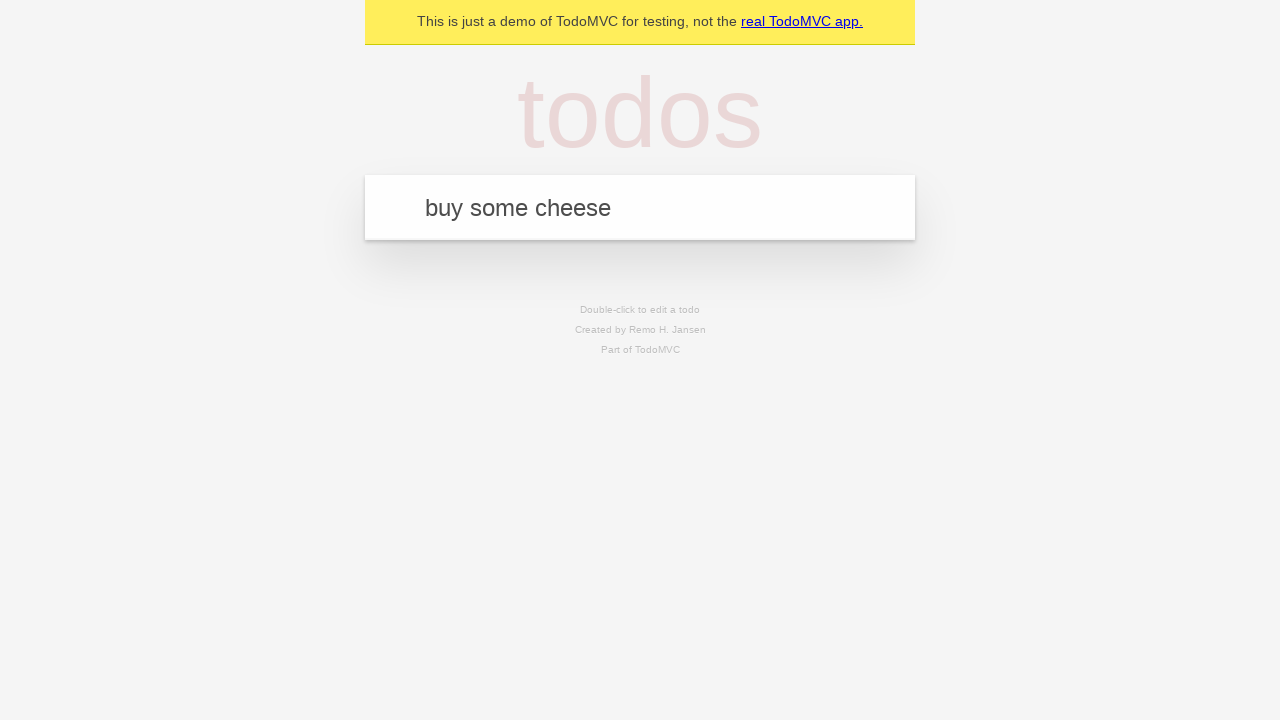

Pressed Enter to add first todo item on internal:attr=[placeholder="What needs to be done?"i]
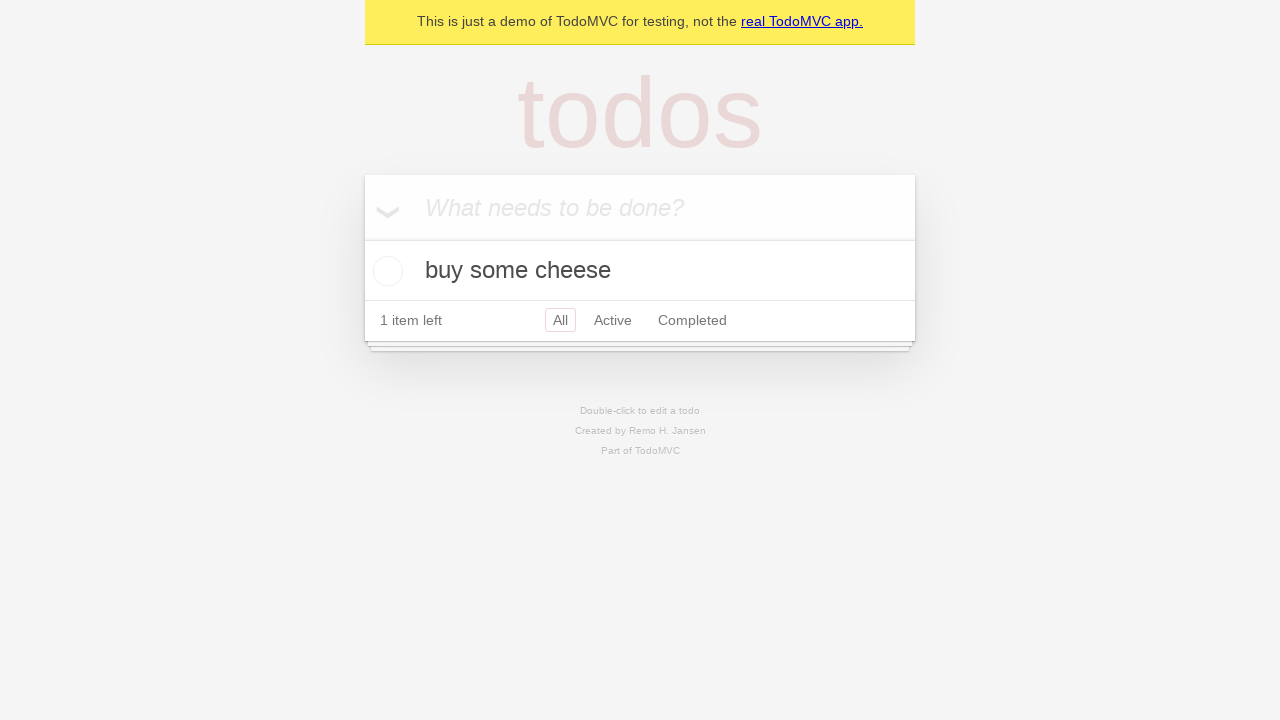

Filled todo input with 'feed the cat' on internal:attr=[placeholder="What needs to be done?"i]
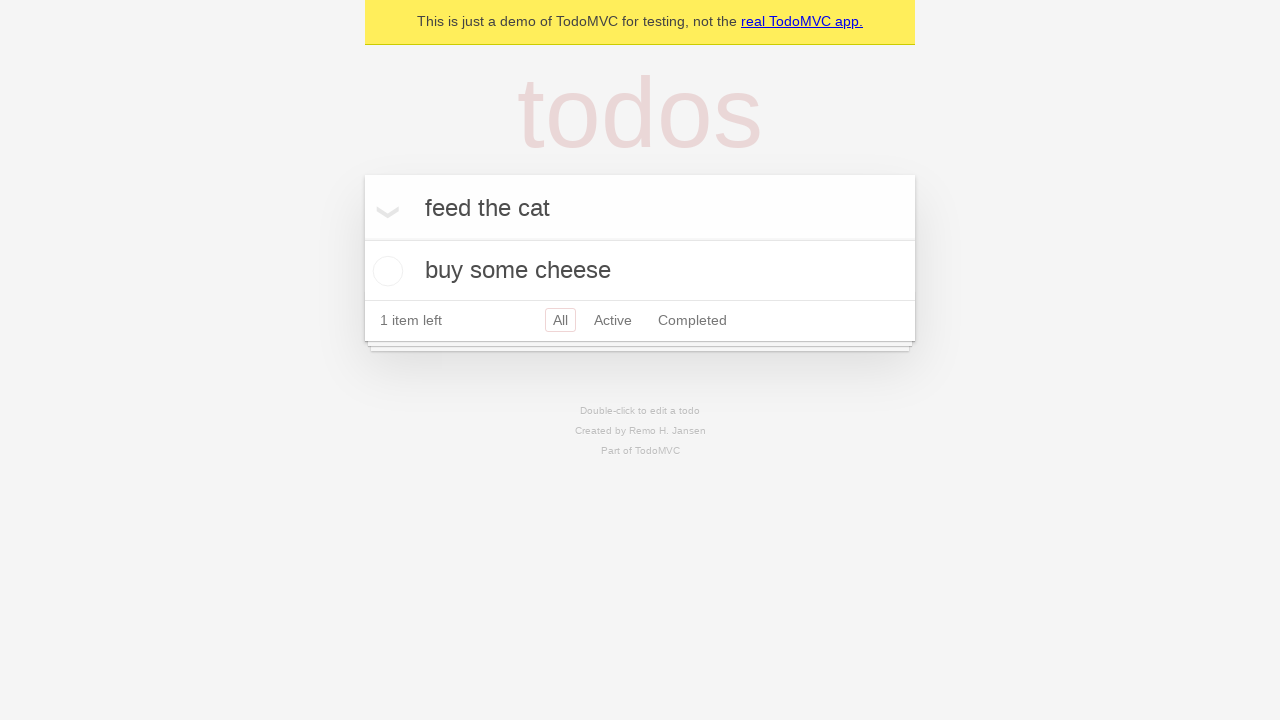

Pressed Enter to add second todo item on internal:attr=[placeholder="What needs to be done?"i]
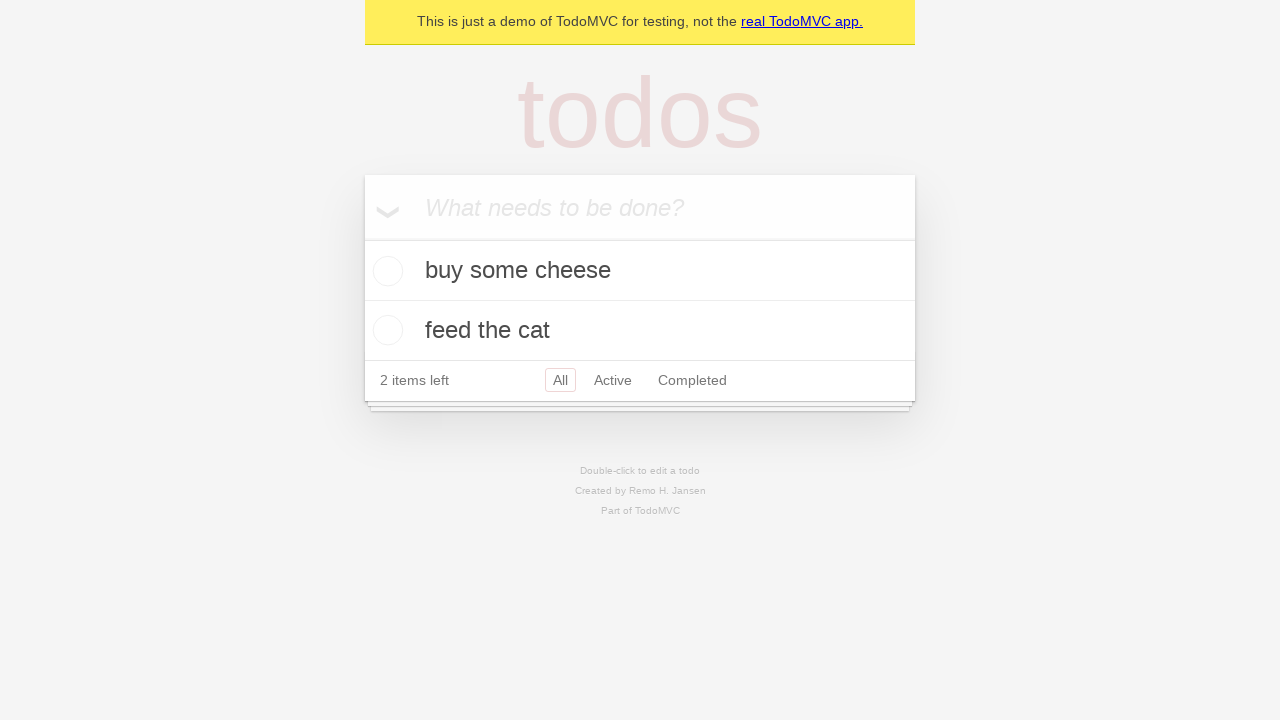

Filled todo input with 'book a doctors appointment' on internal:attr=[placeholder="What needs to be done?"i]
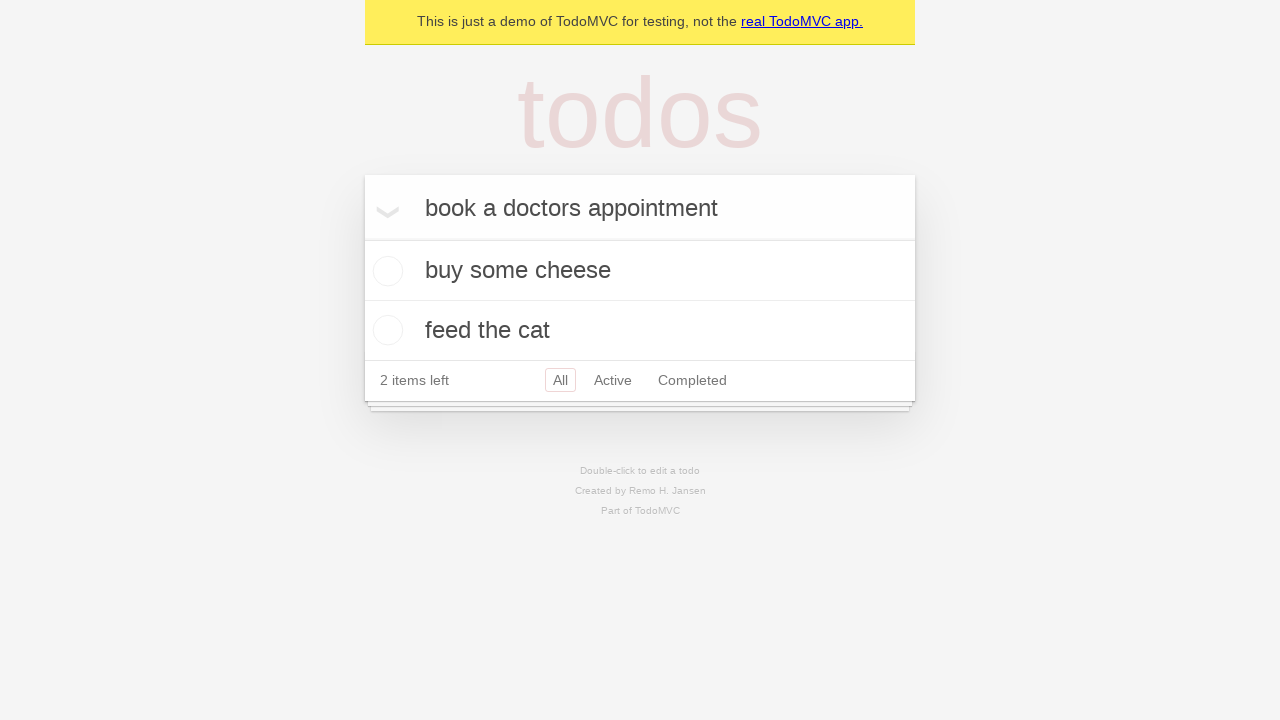

Pressed Enter to add third todo item on internal:attr=[placeholder="What needs to be done?"i]
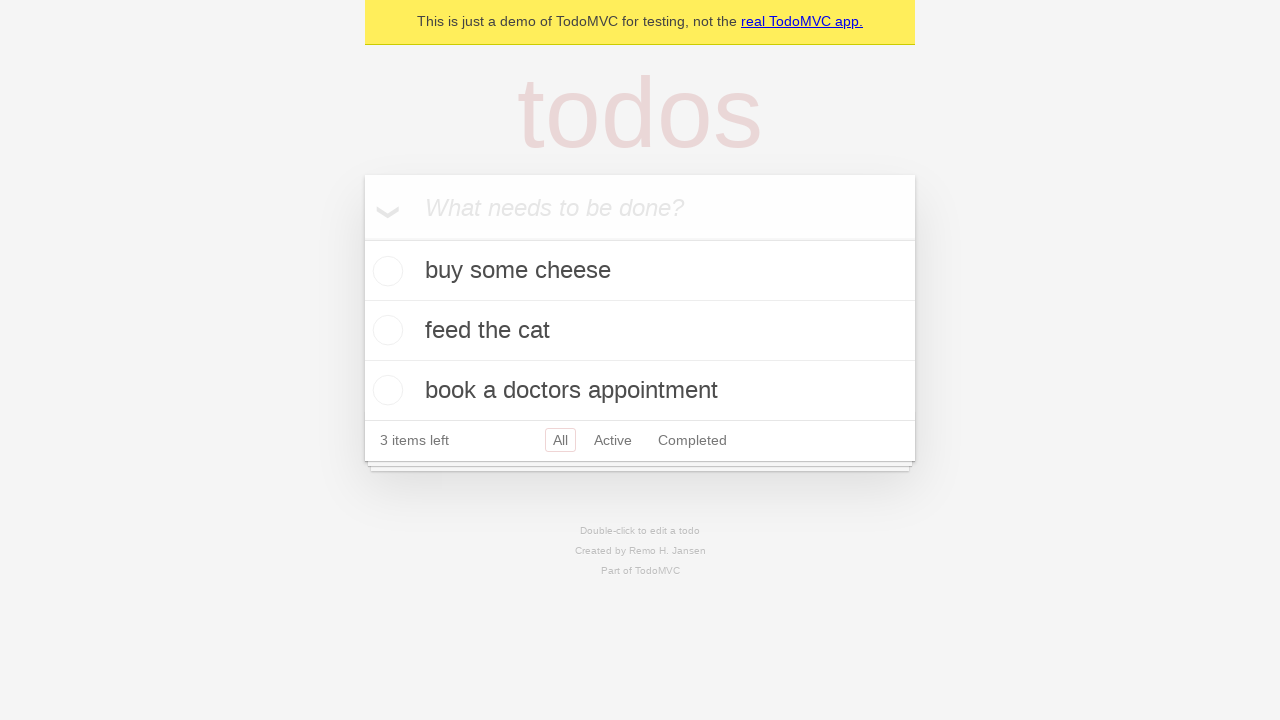

Todo count element loaded, all items appended to list
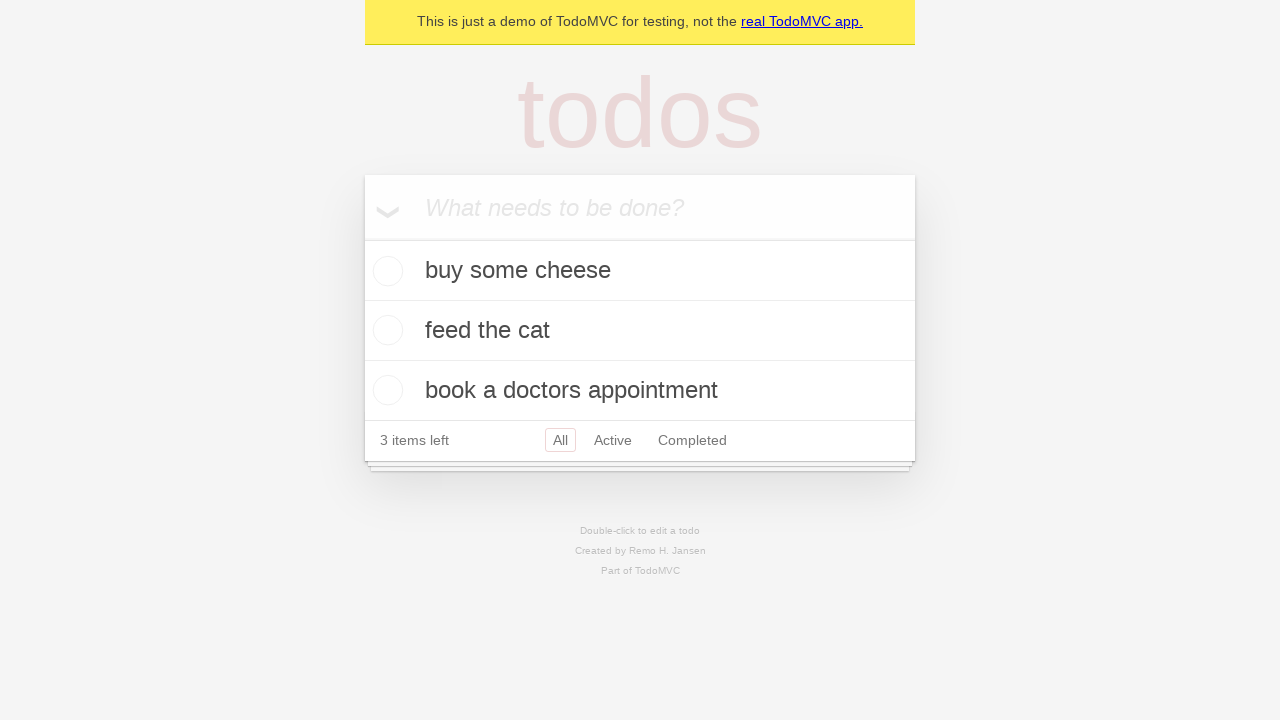

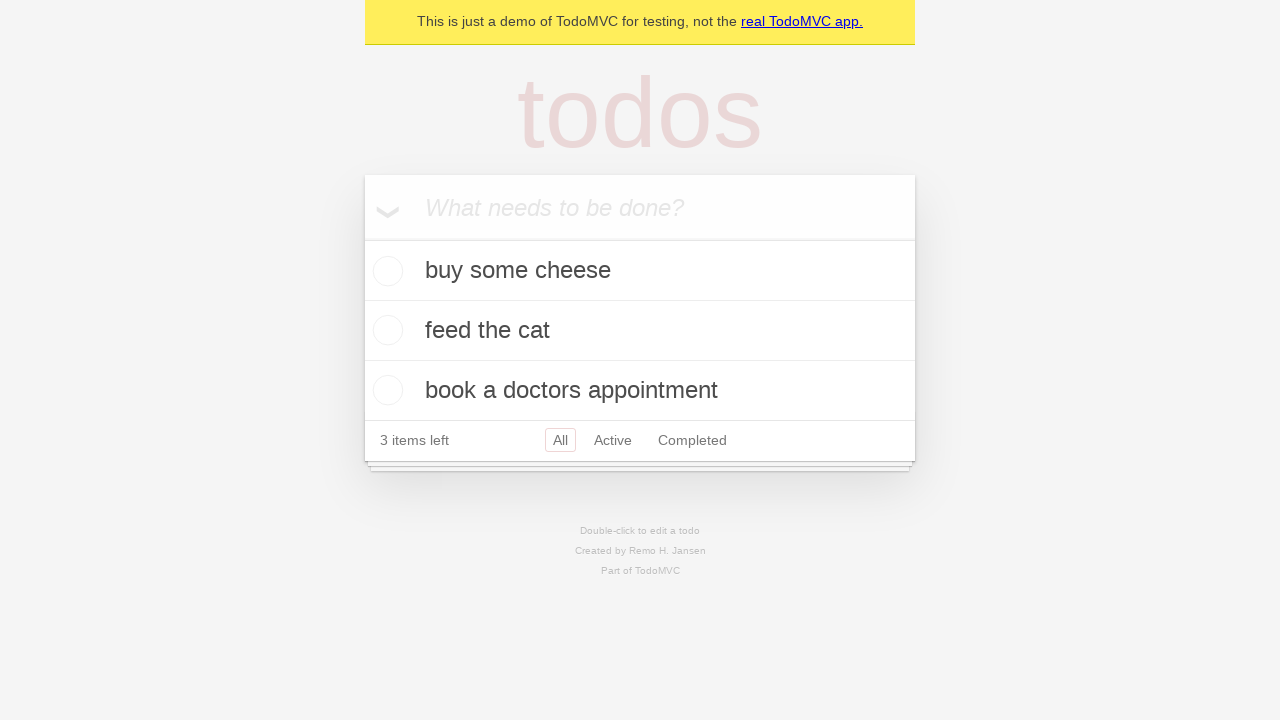